Navigates to Google Translate and enters Hebrew text to translate

Starting URL: https://translate.google.com/

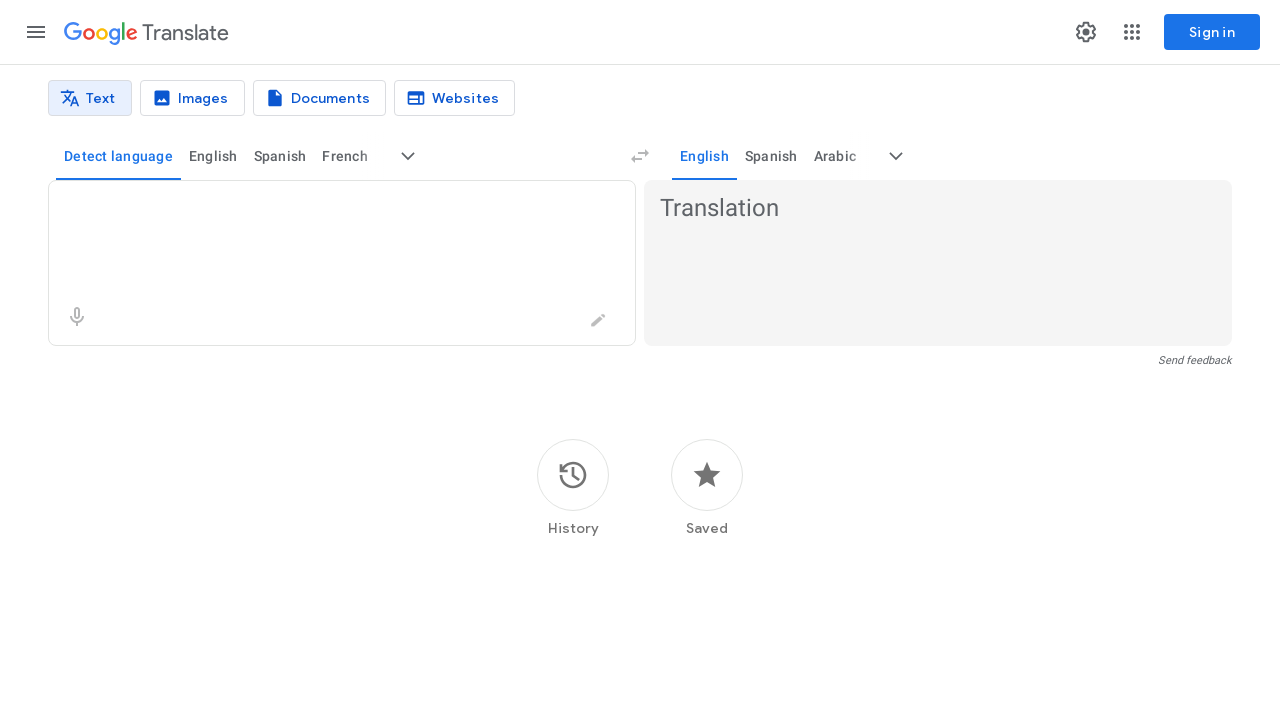

Entered Hebrew text 'שלום' in the translation textarea on textarea
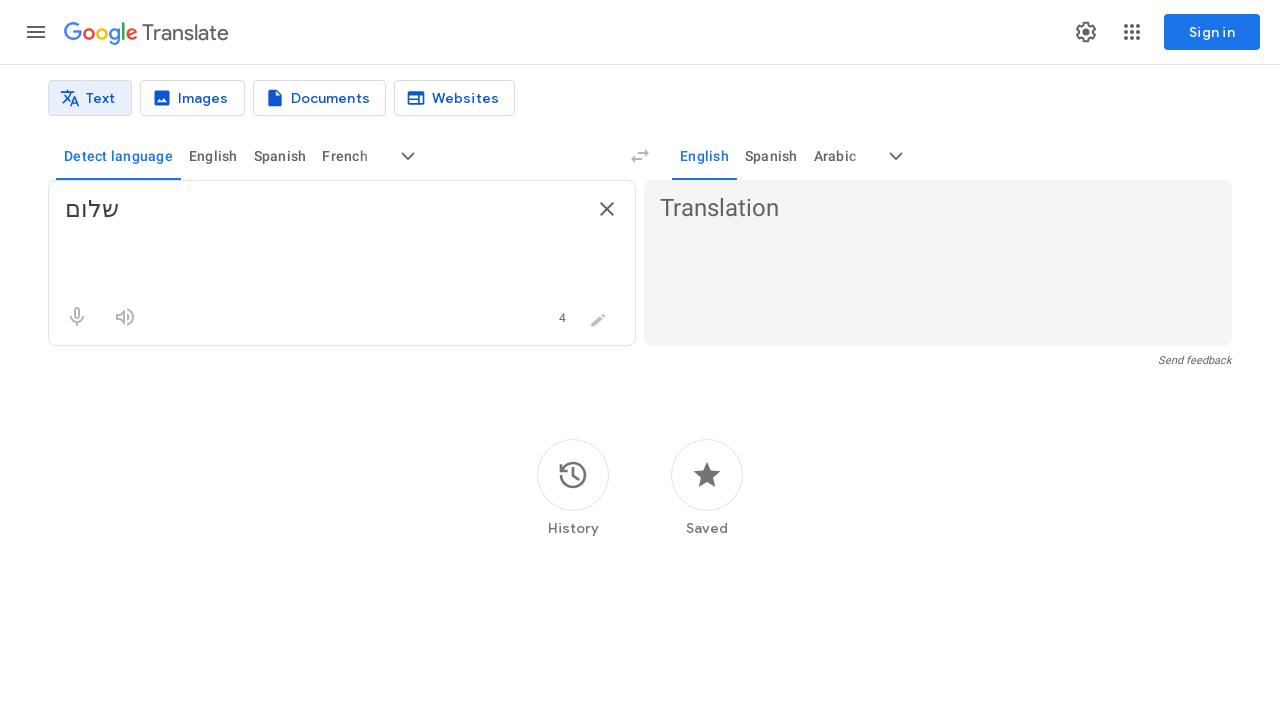

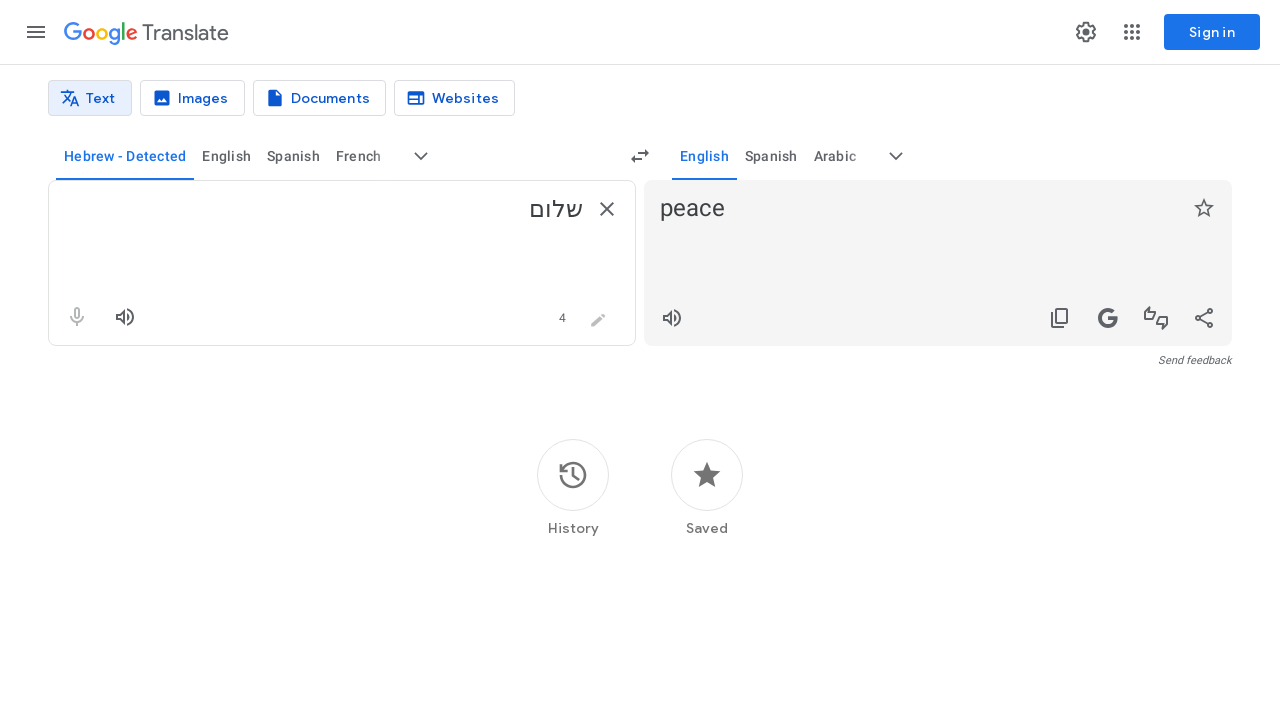